Navigates to hovers page and hovers over avatar elements to reveal hidden user information

Starting URL: https://the-internet.herokuapp.com

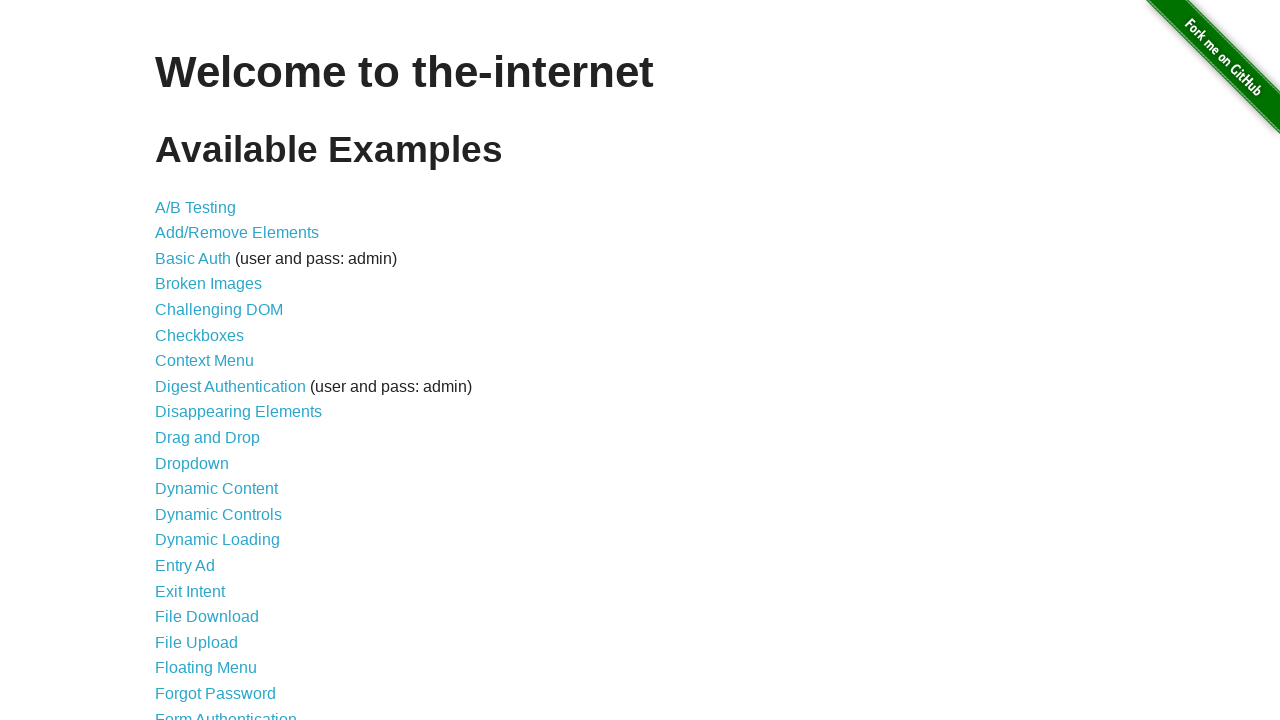

Clicked on Hovers link at (180, 360) on text=Hovers
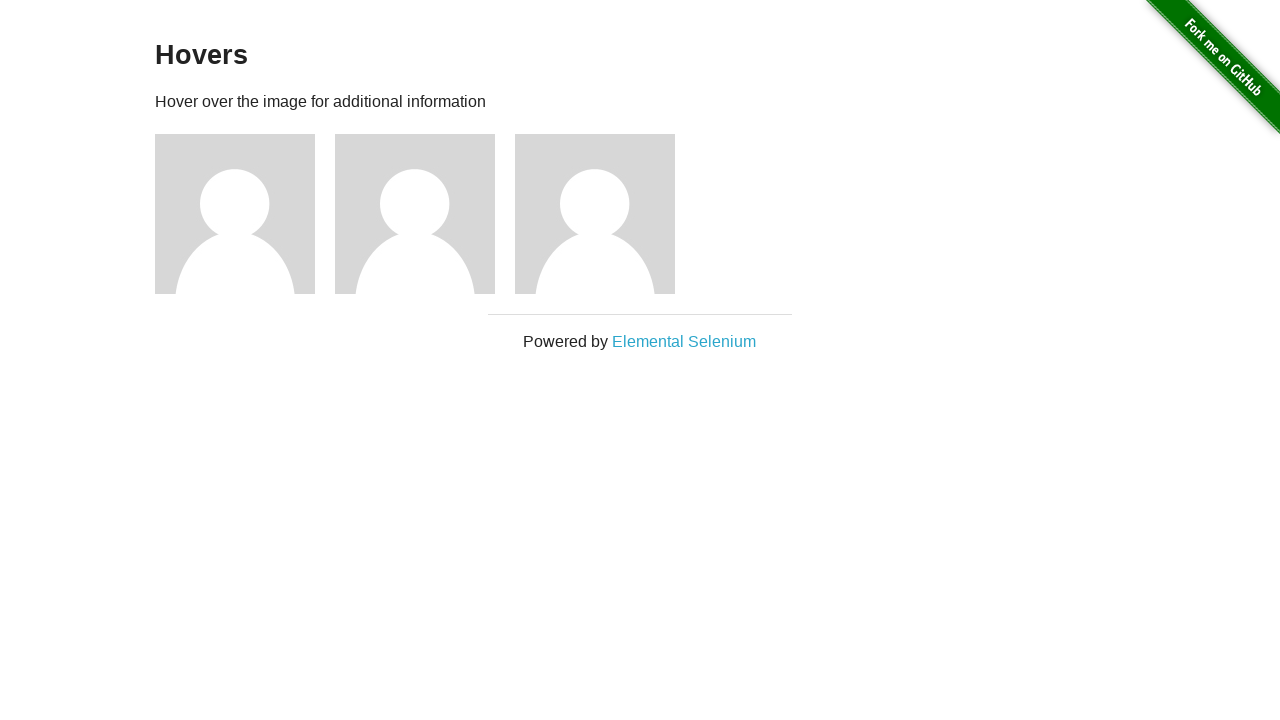

Navigated to hovers page
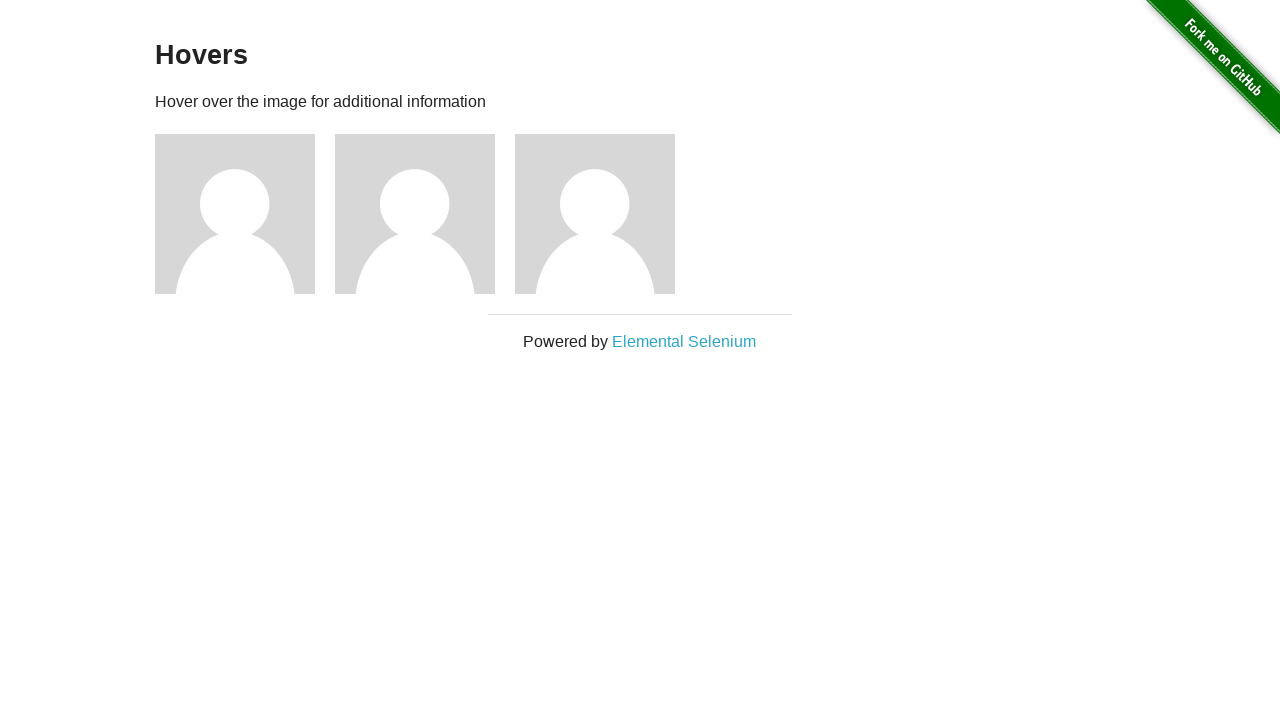

Verified page heading is 'Hovers'
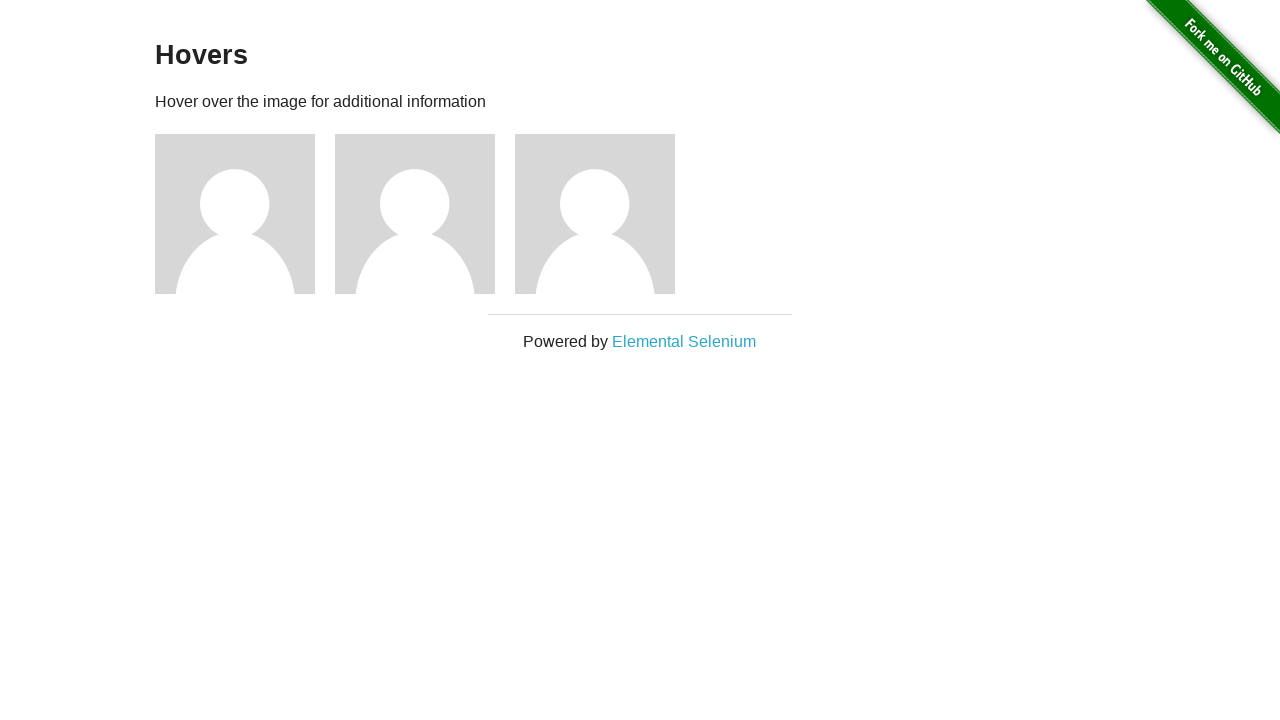

Hovered over avatar 1 at (245, 214) on div.figure >> nth=0
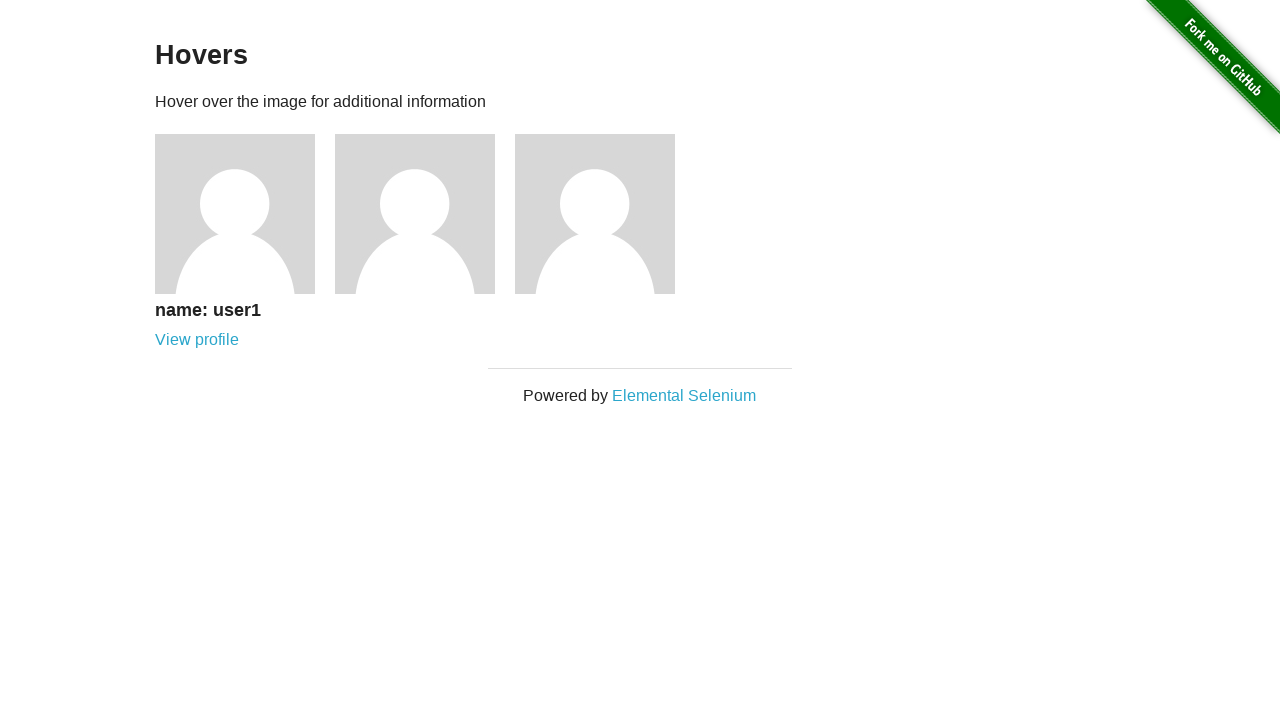

User information caption revealed for avatar 1
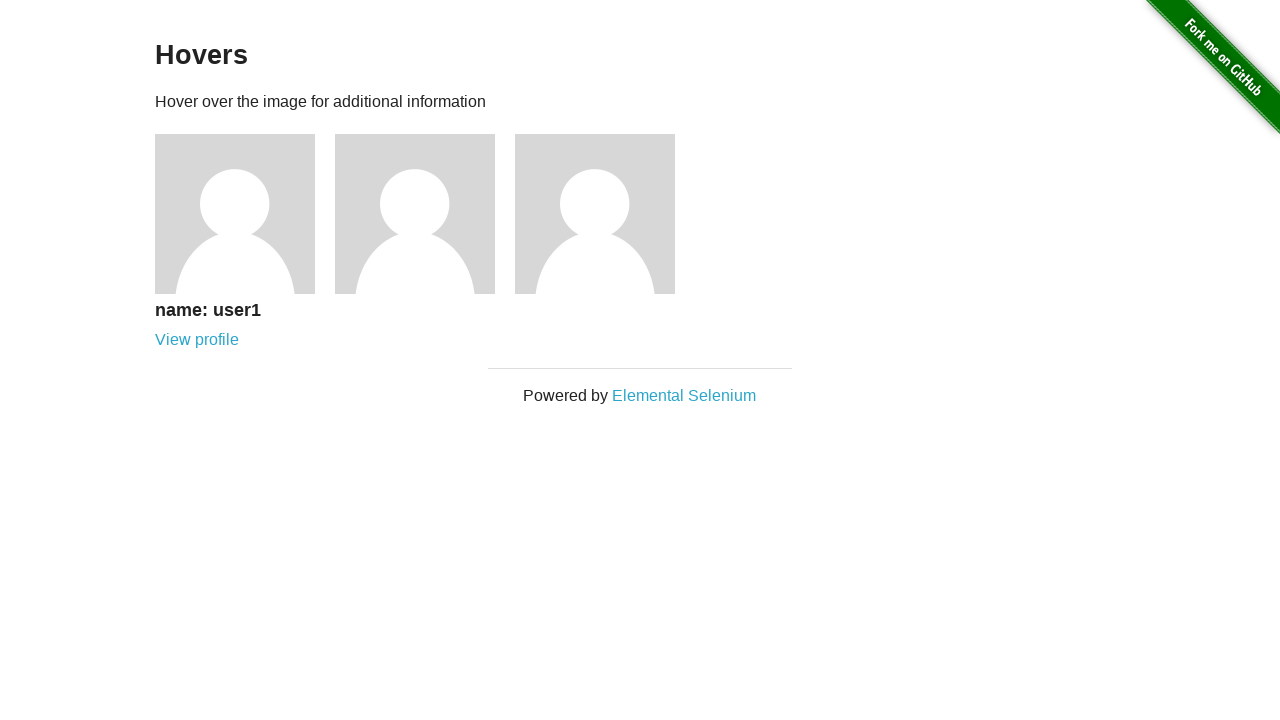

Hovered over avatar 2 at (425, 214) on div.figure >> nth=1
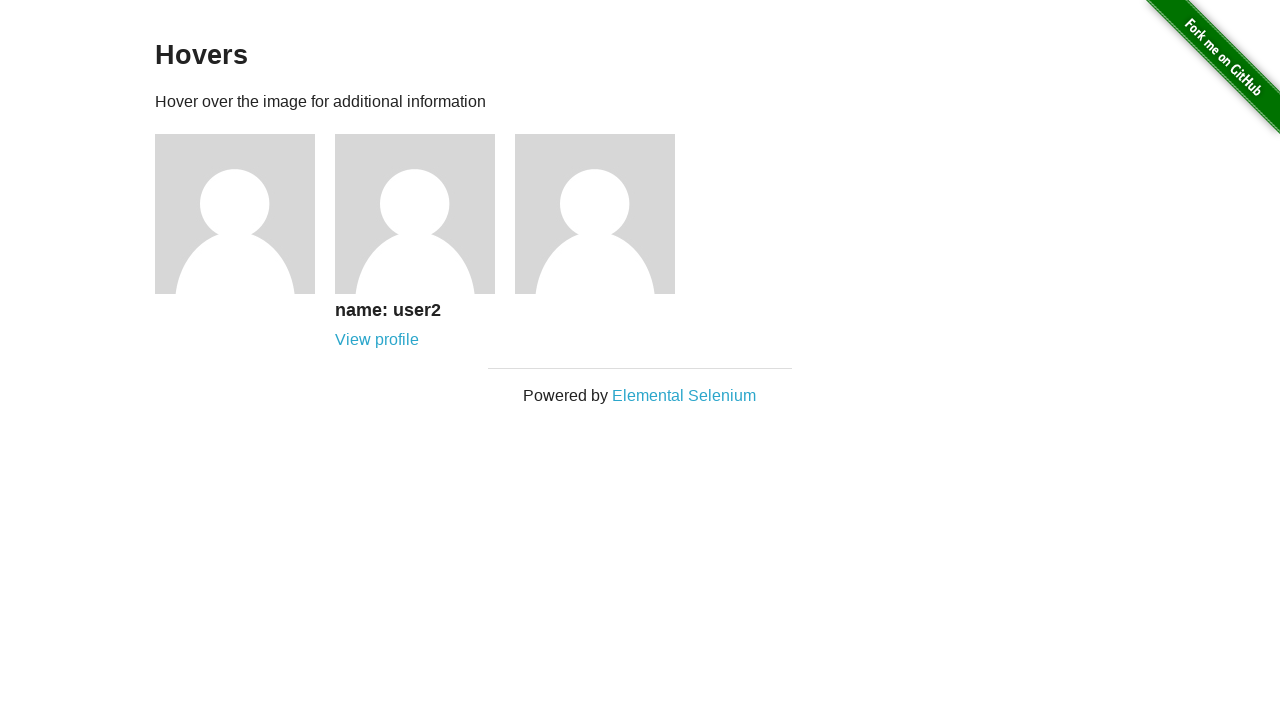

User information caption revealed for avatar 2
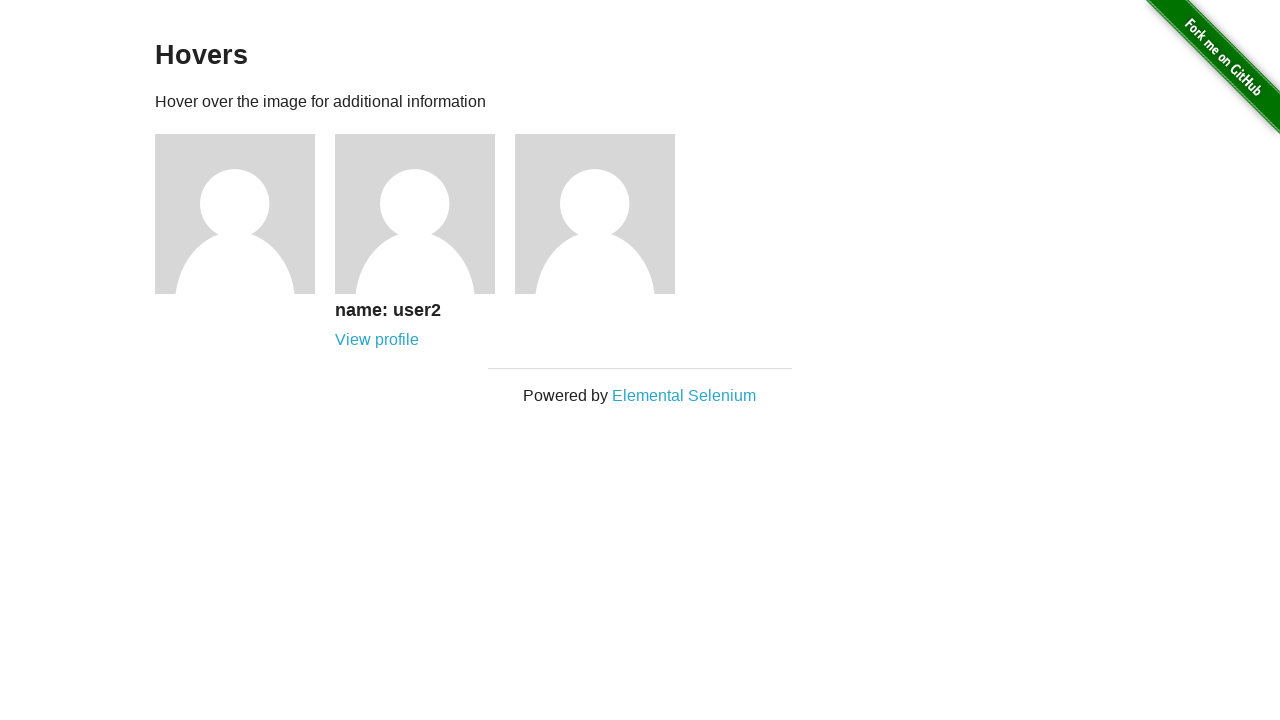

Hovered over avatar 3 at (605, 214) on div.figure >> nth=2
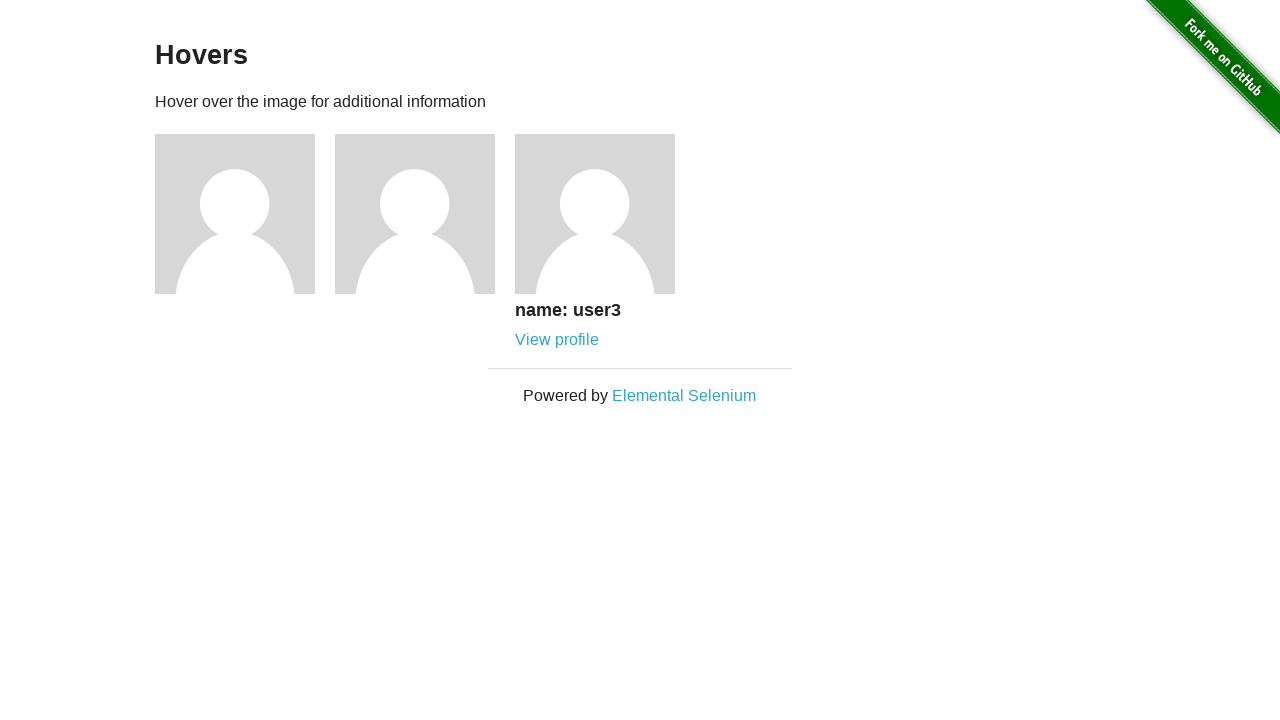

User information caption revealed for avatar 3
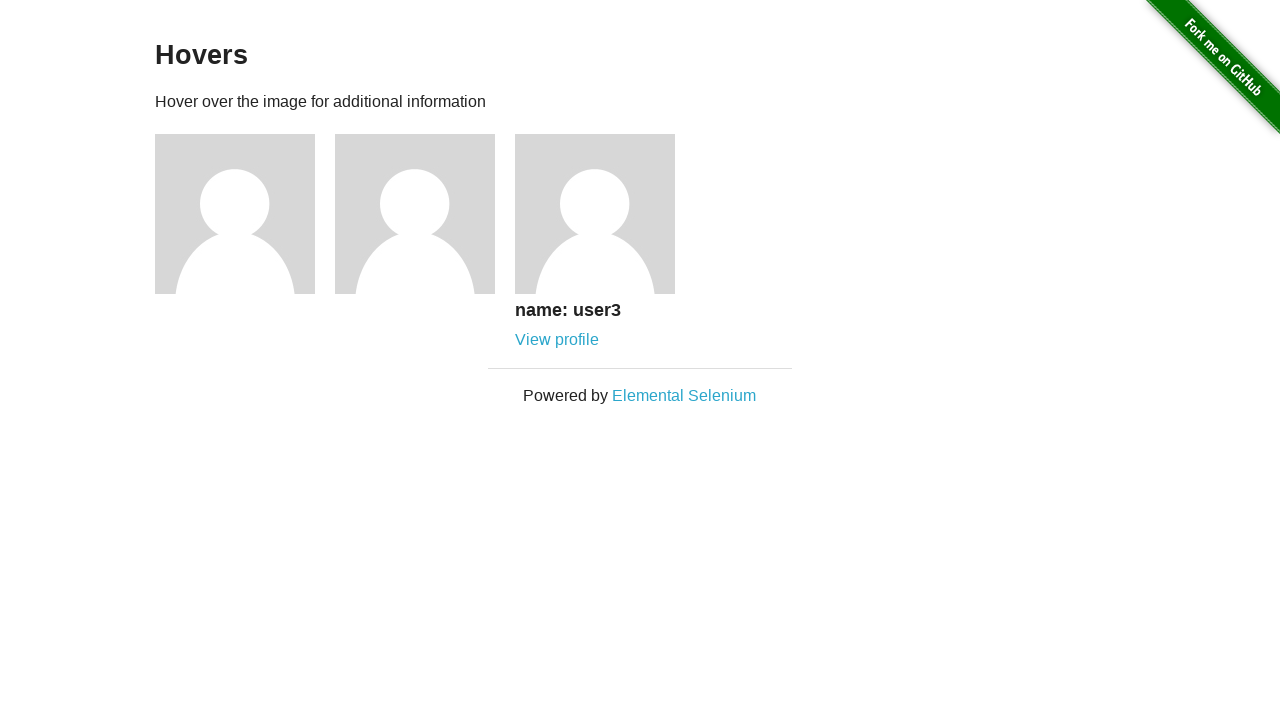

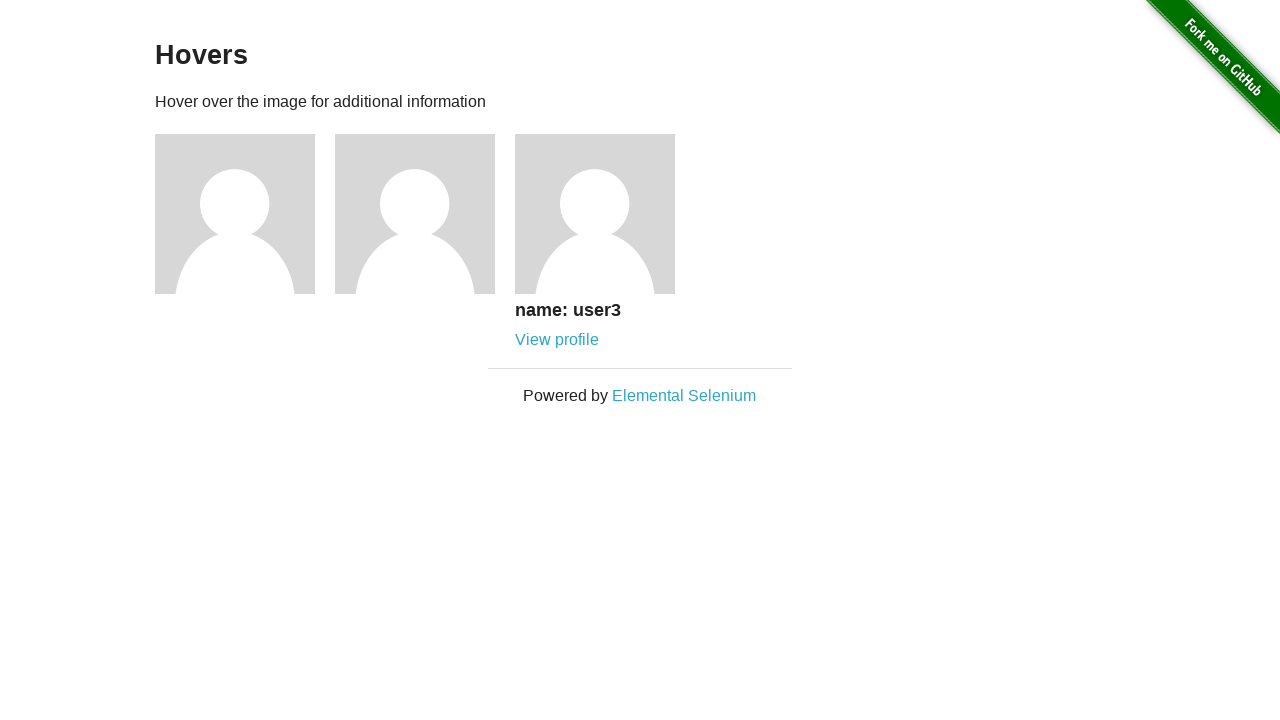